Navigates to Kalyan Jewellers website, hovers over the Jewellery menu item, and clicks on the Gold submenu option

Starting URL: https://www.kalyanjewellers.net/

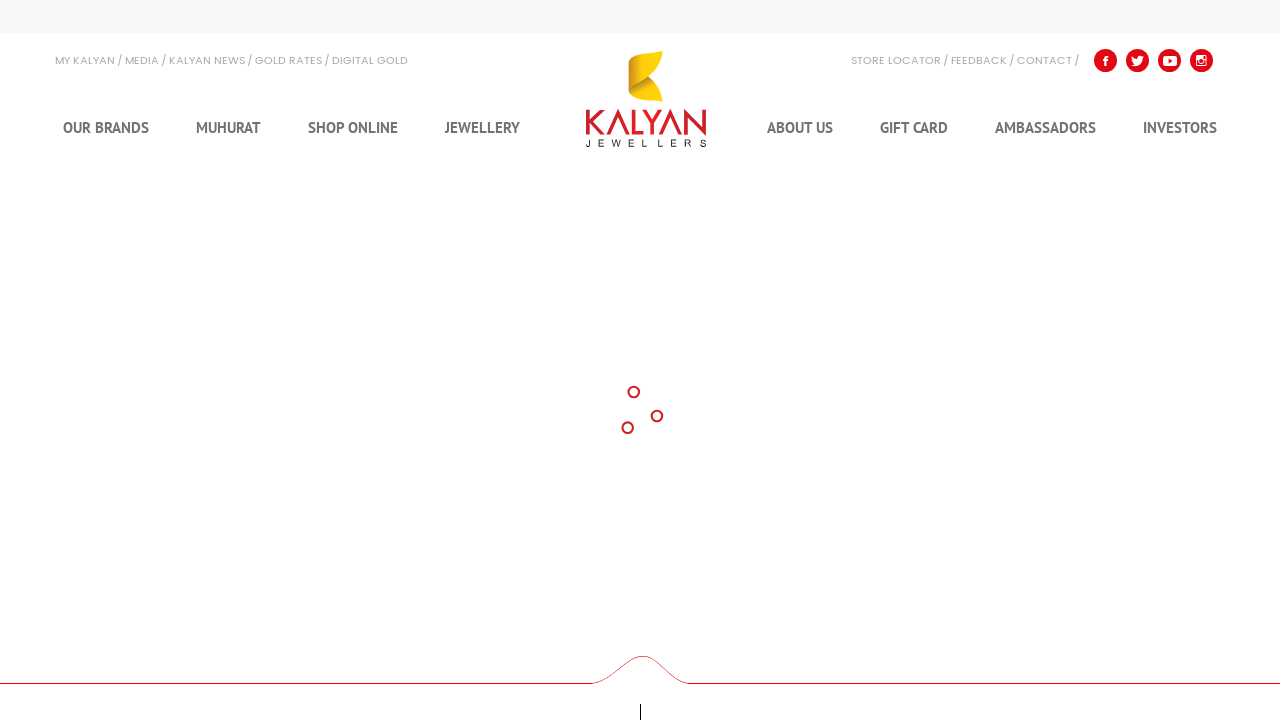

Hovered over Jewellery menu item at (482, 134) on xpath=//a[.='Jewellery']
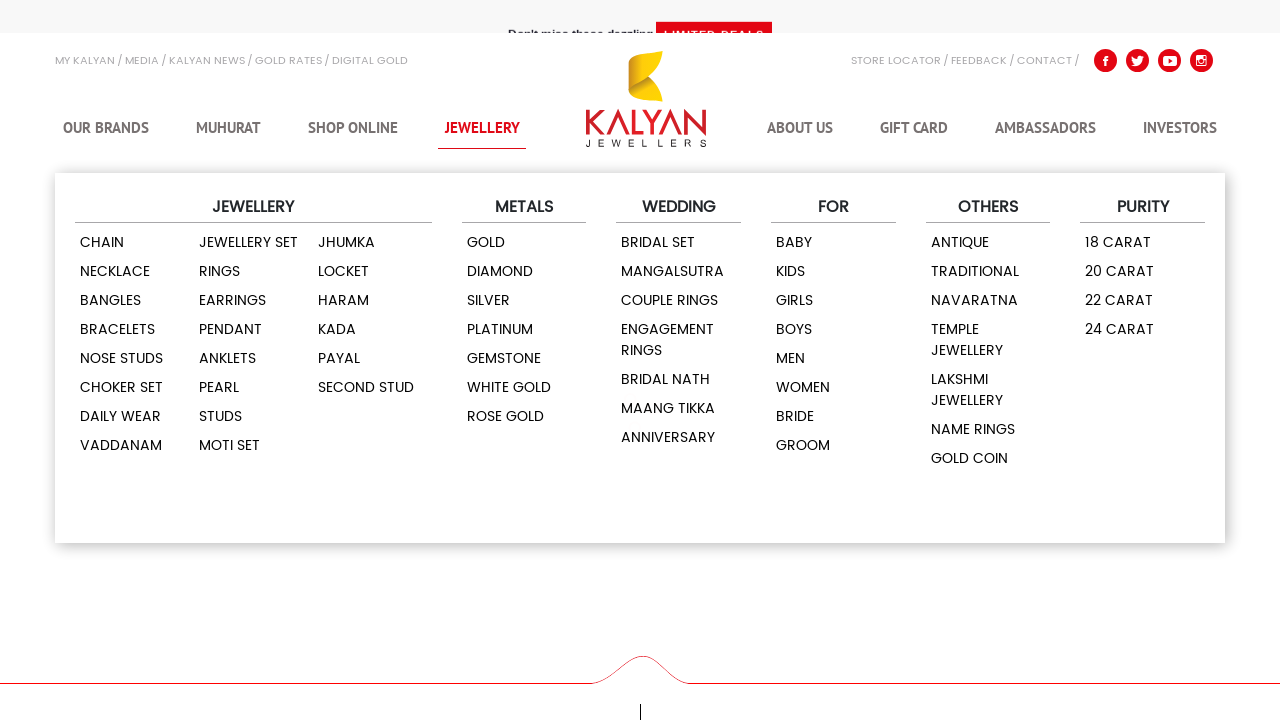

Clicked on Gold submenu option at (524, 243) on xpath=//a[.='Gold']
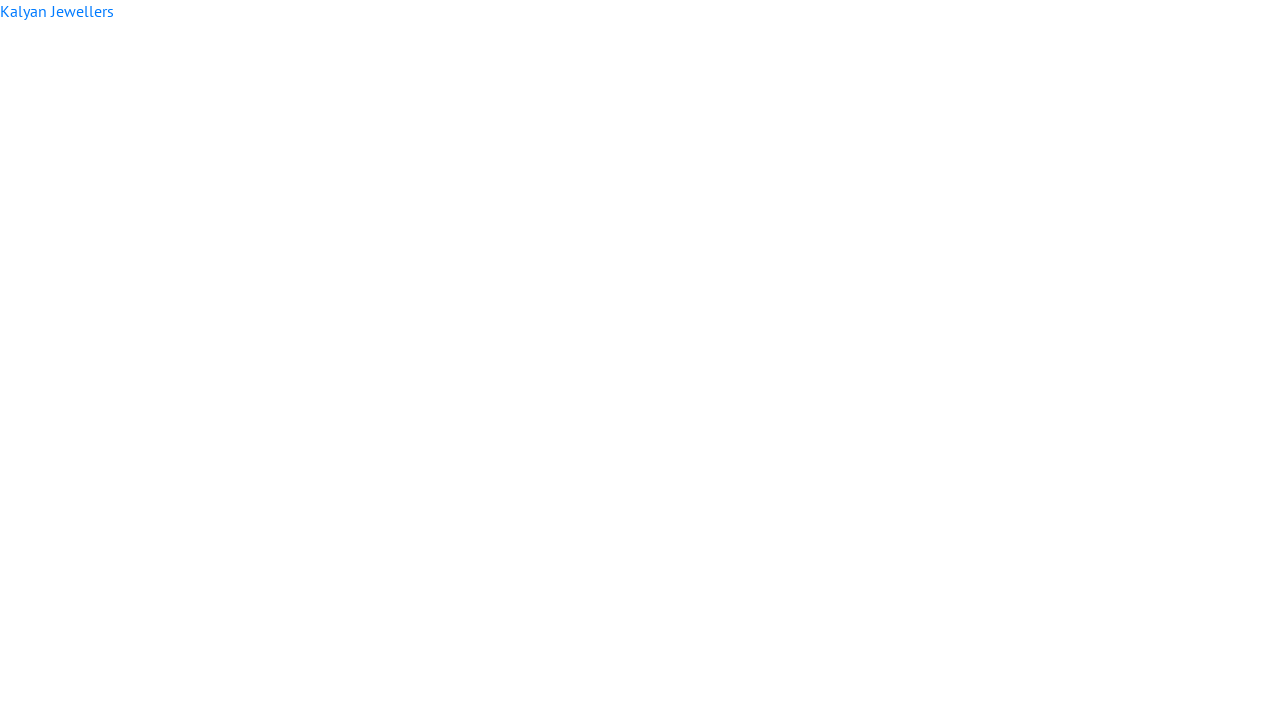

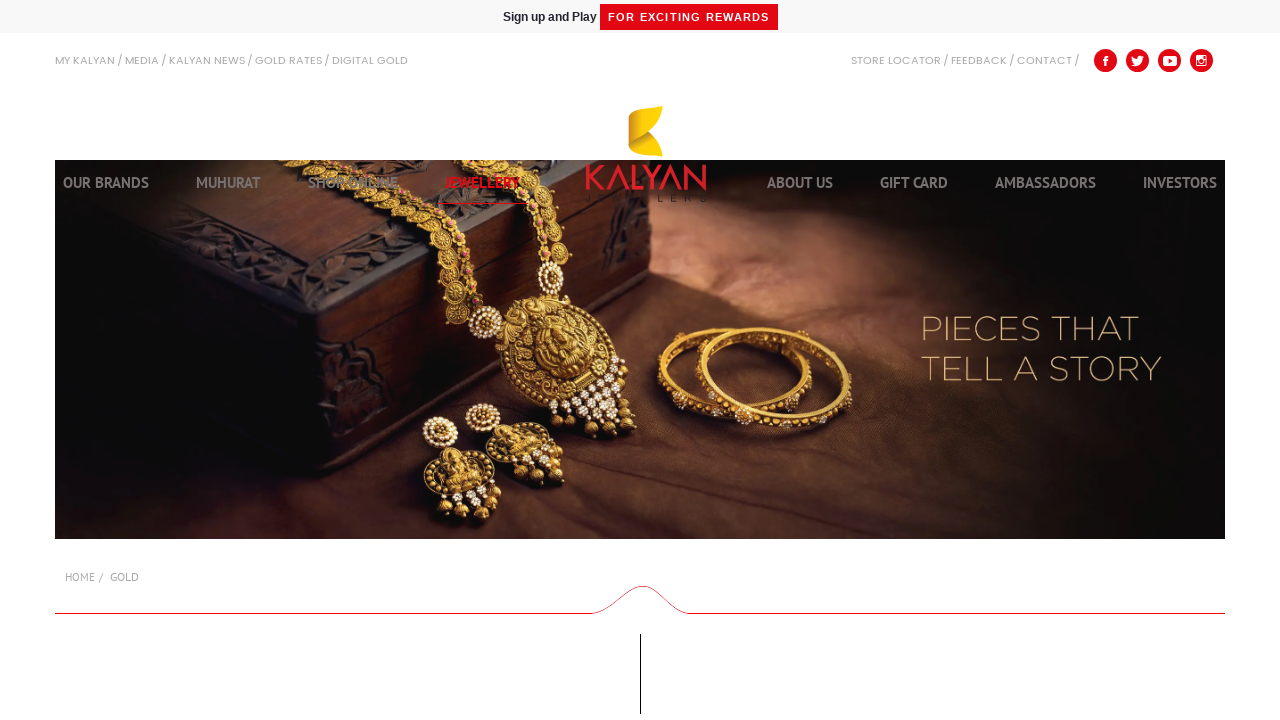